Tests finding and clicking a link by its calculated text value, then fills out a form with name, last name, city, and country fields before submitting.

Starting URL: http://suninjuly.github.io/find_link_text

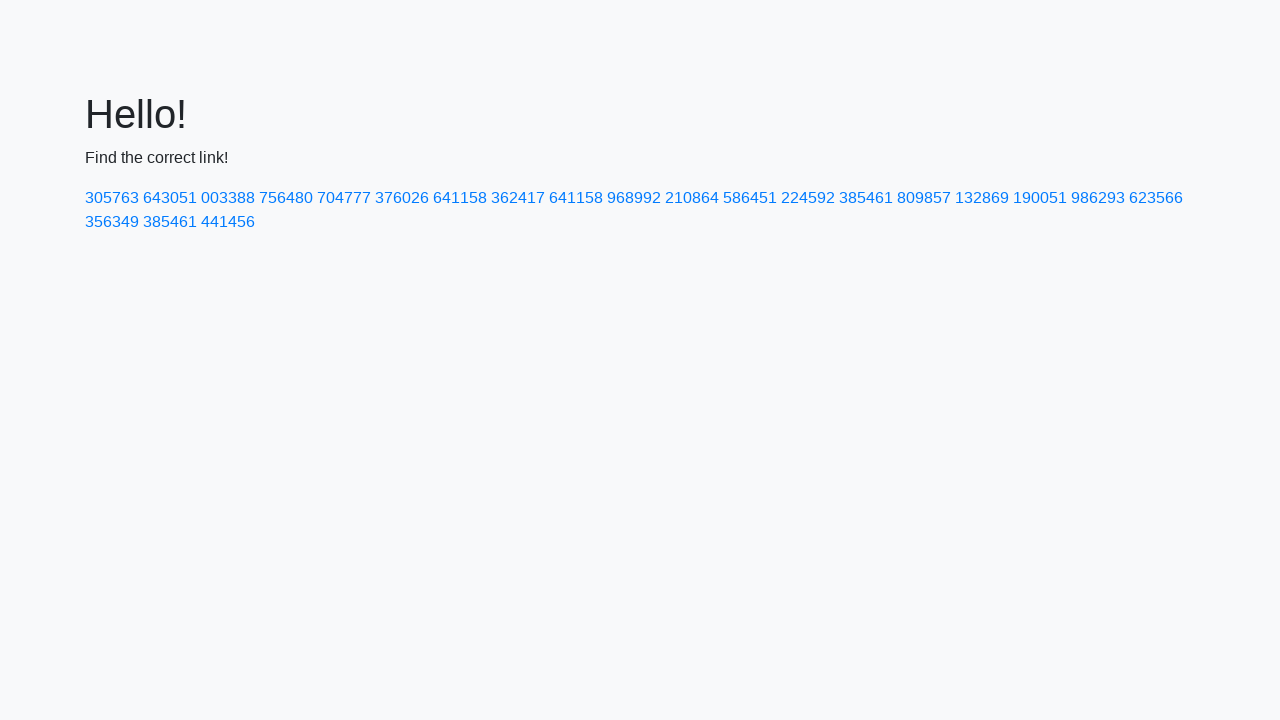

Clicked link with calculated text value 224592 at (808, 198) on text=224592
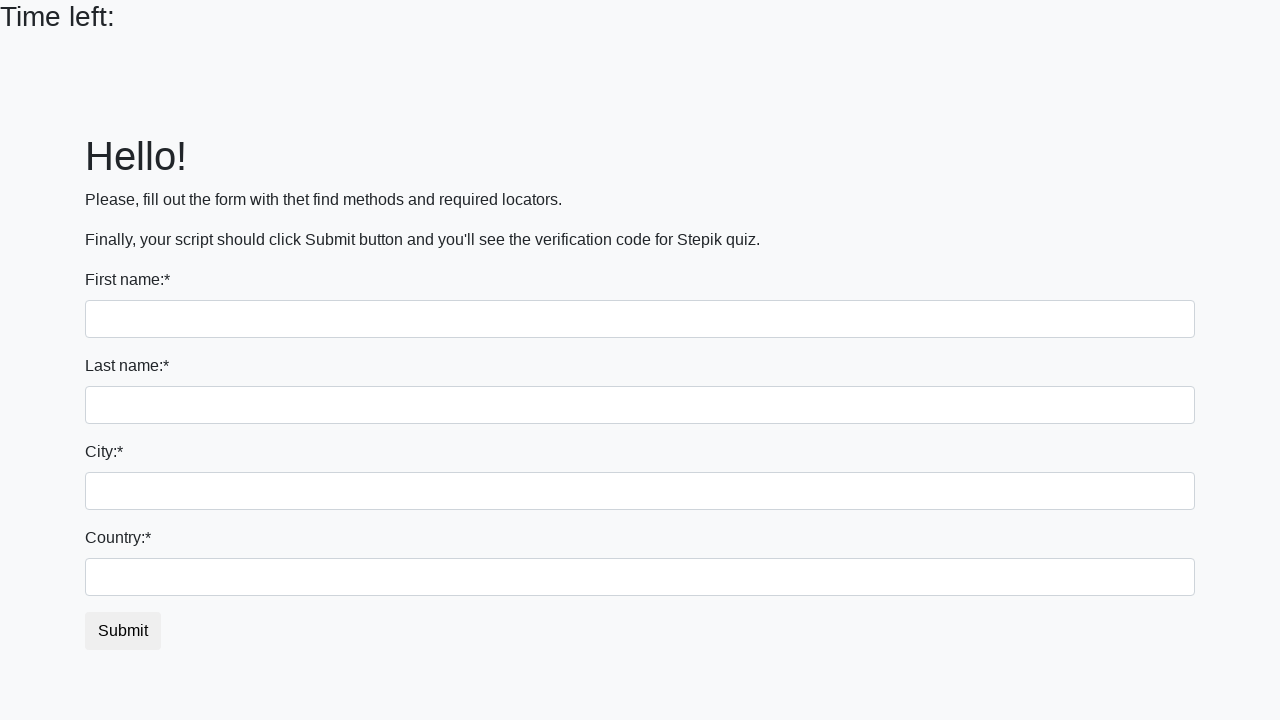

Filled first name field with 'Ivan' on input
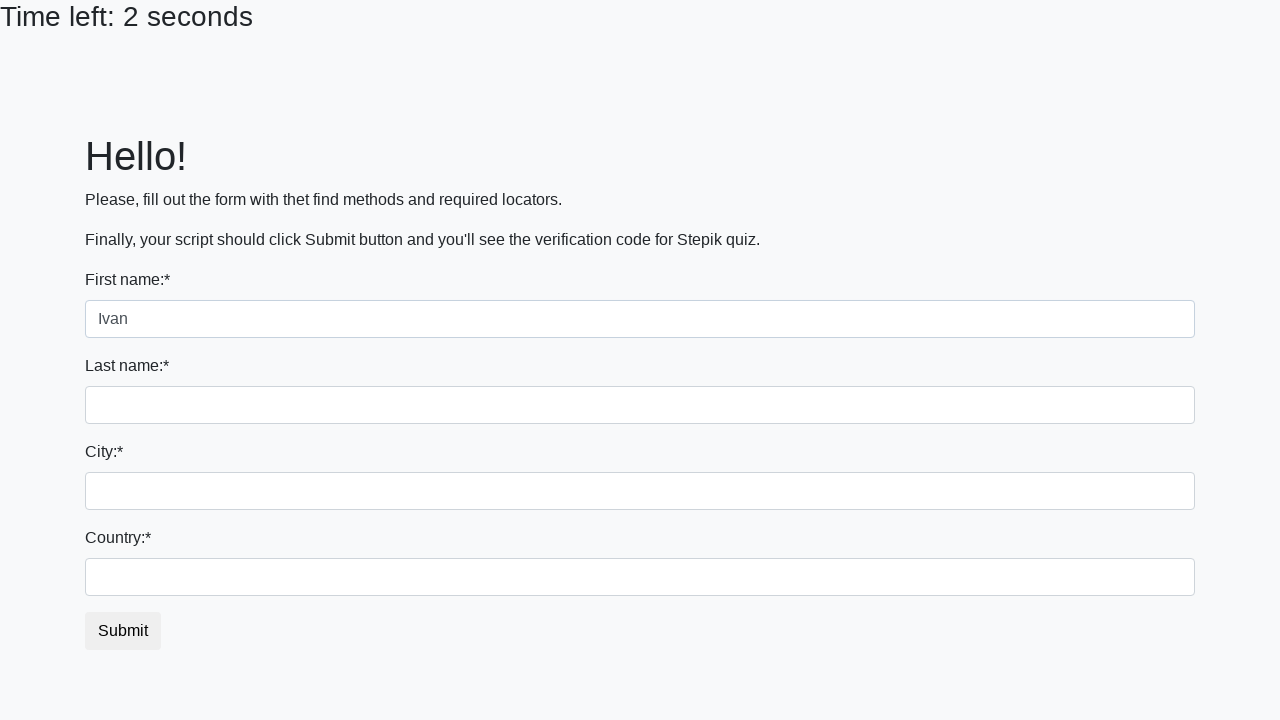

Filled last name field with 'Petrov' on input[name='last_name']
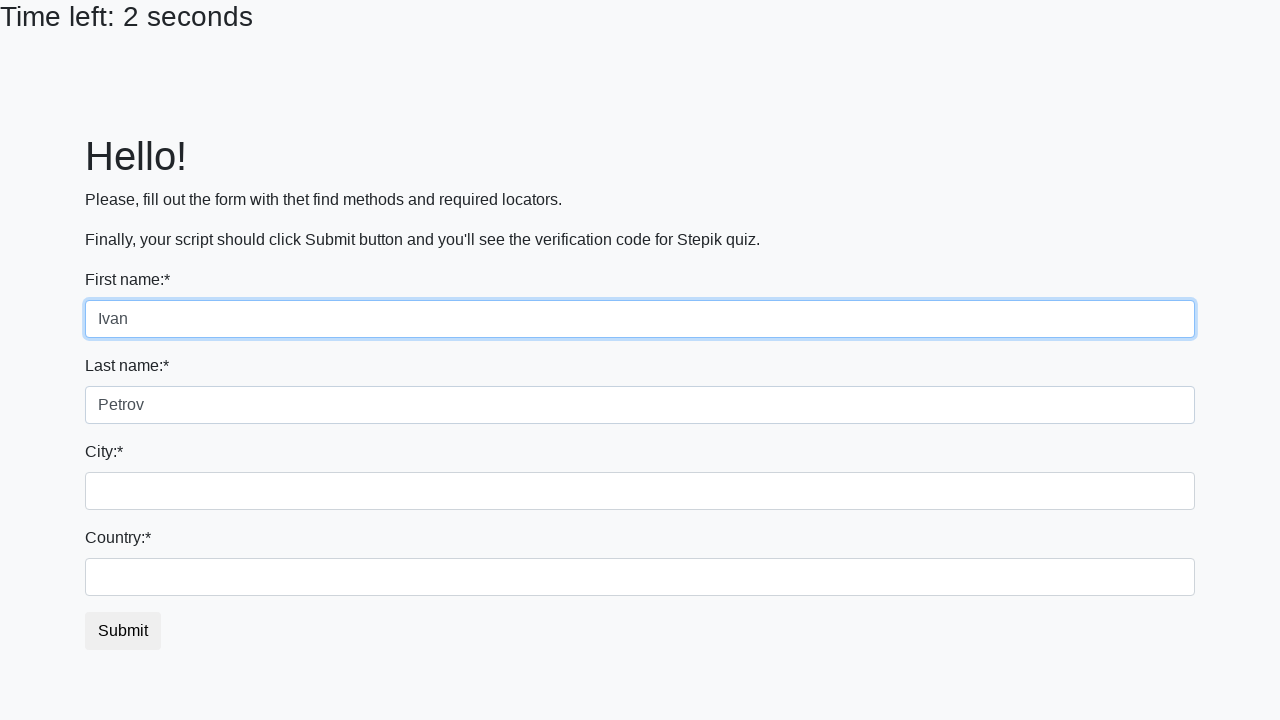

Filled city field with 'Smolensk' on .city
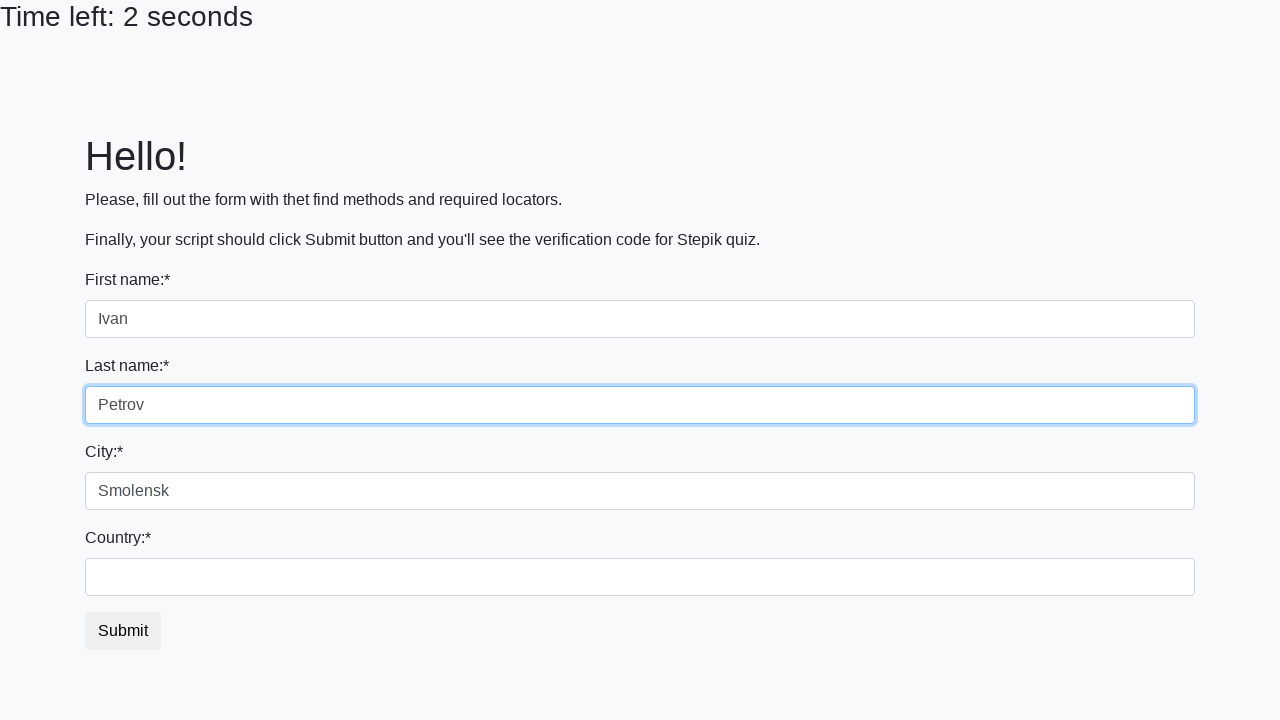

Filled country field with 'Russia' on #country
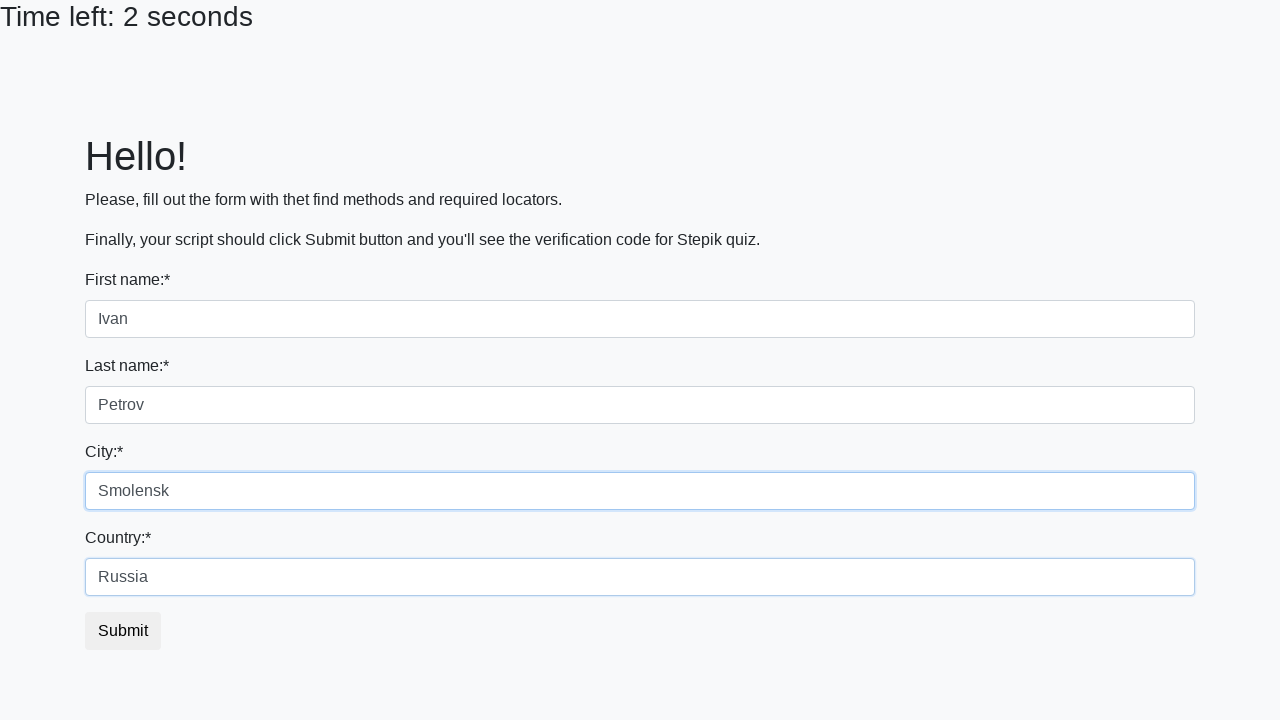

Clicked submit button to complete form at (123, 631) on button.btn
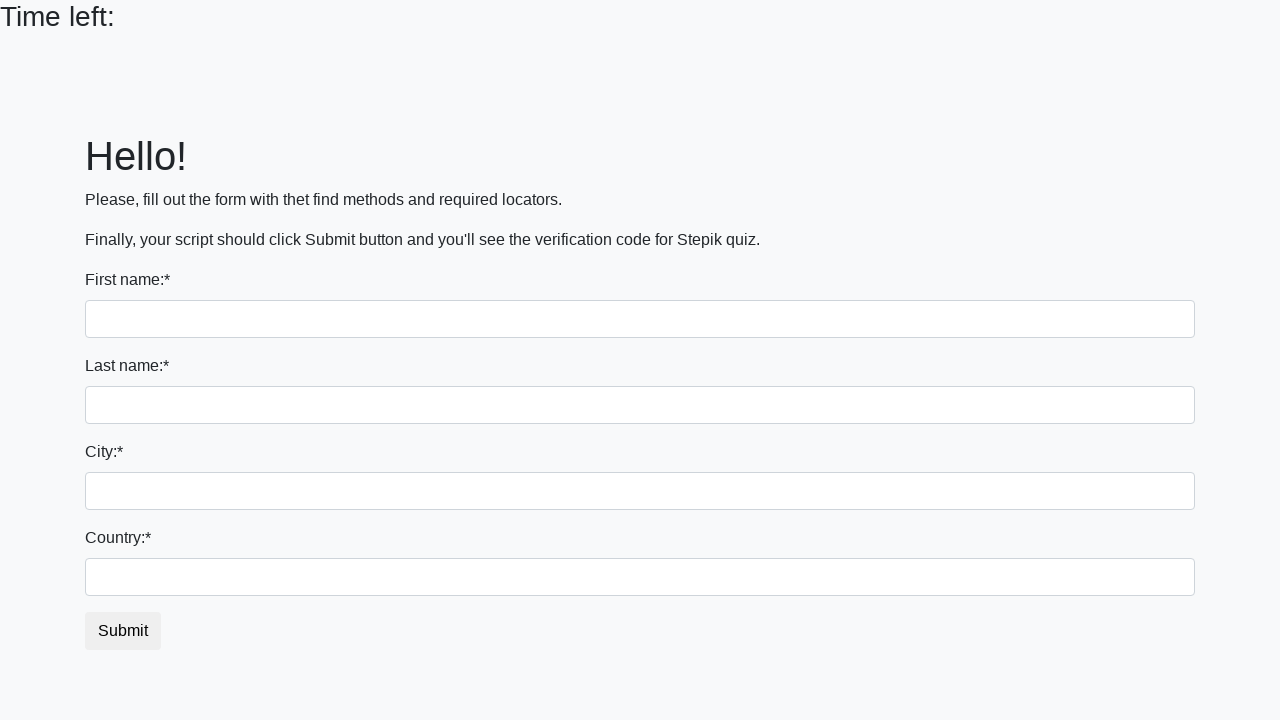

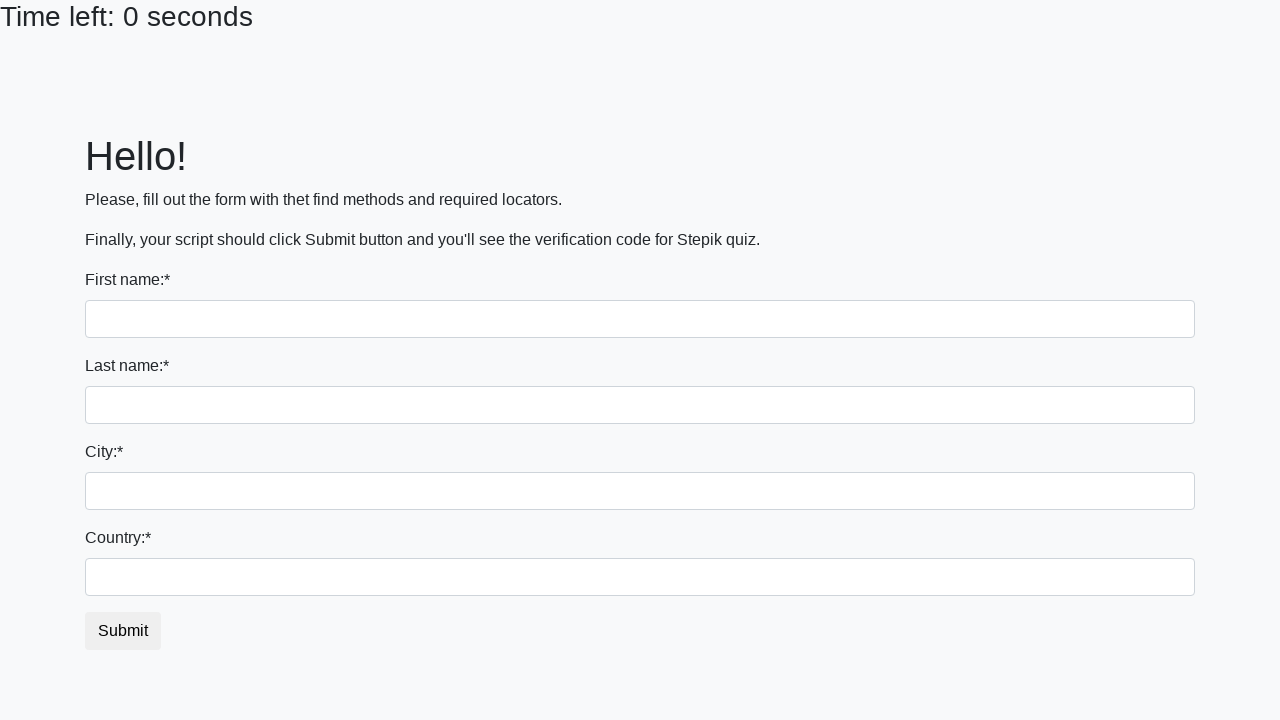